Navigates to Google Scholar, opens the drawer menu, and then clicks on the advanced search option to access the advanced search interface.

Starting URL: https://scholar.google.com/

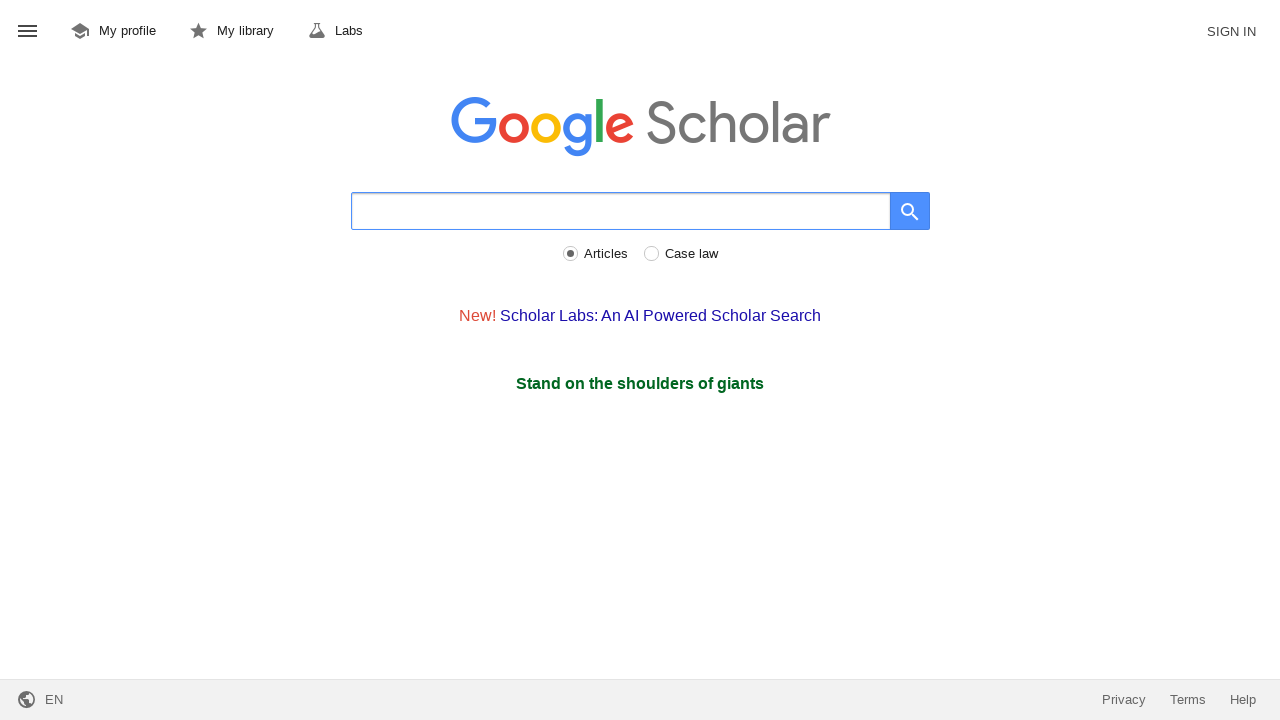

Clicked drawer menu button to open menu at (28, 32) on #gs_hdr_mnu
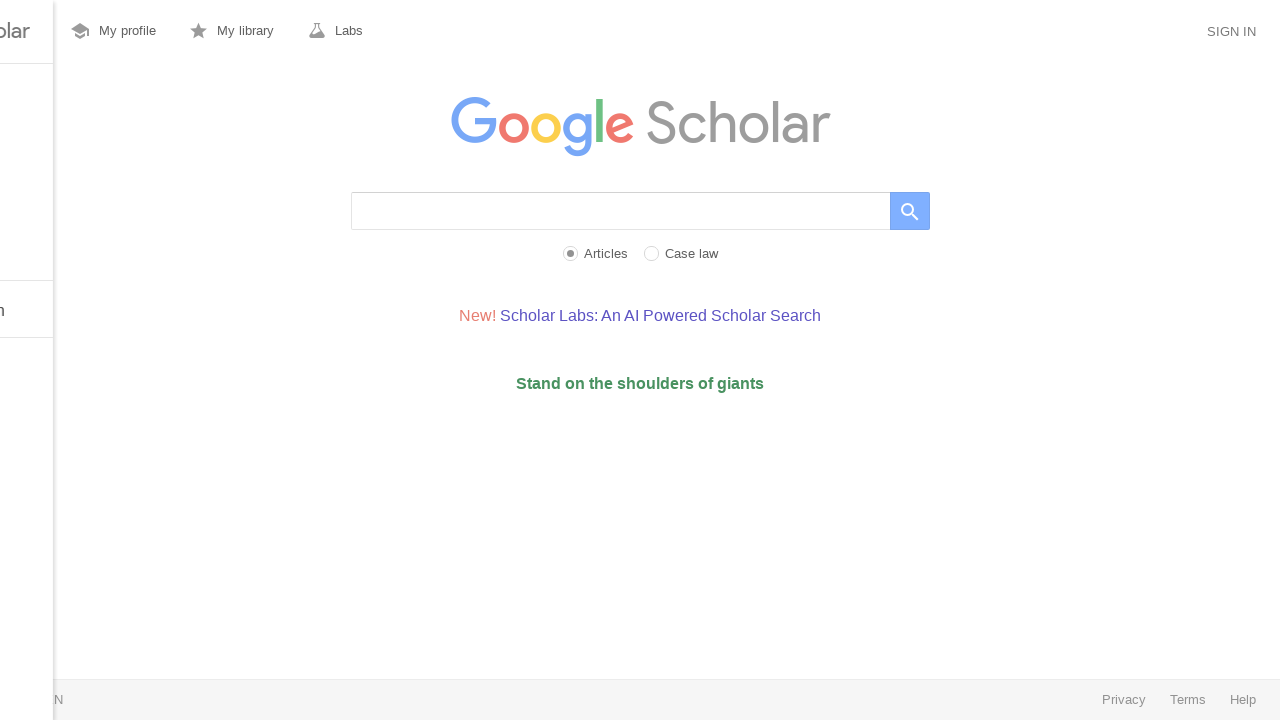

Advanced search option became visible in drawer menu
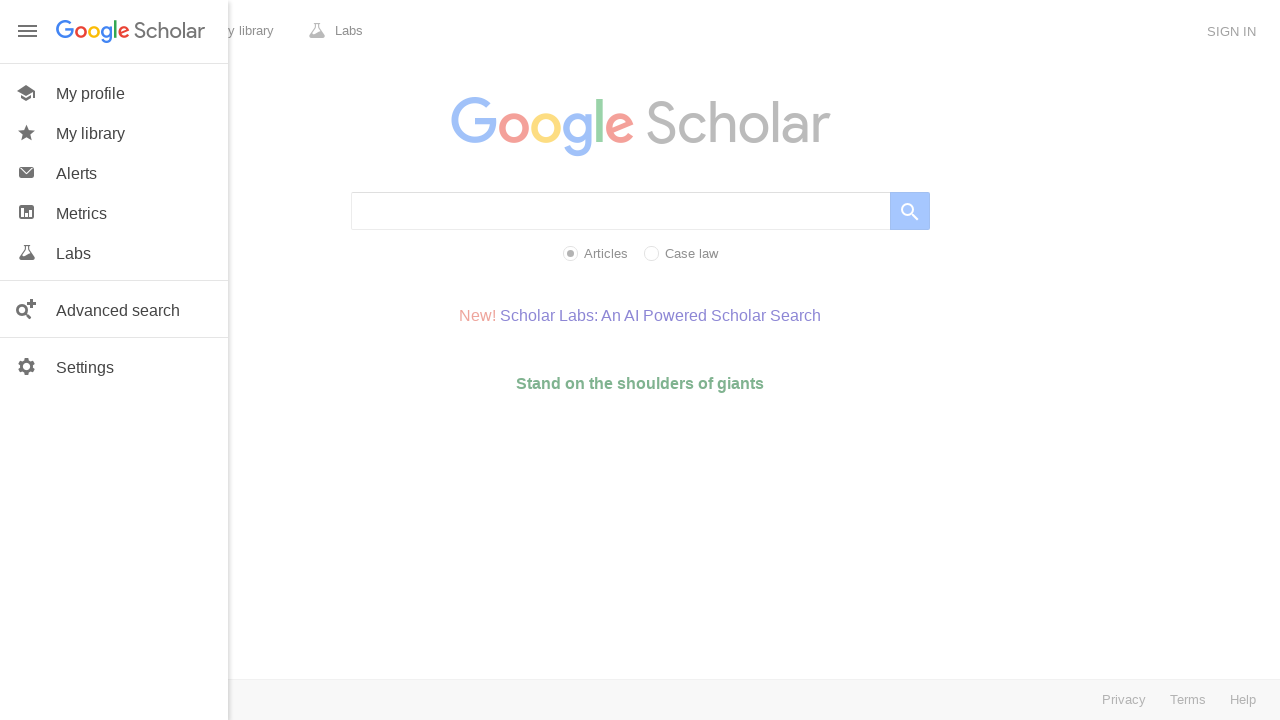

Clicked advanced search option at (114, 309) on #gs_hp_drw_adv
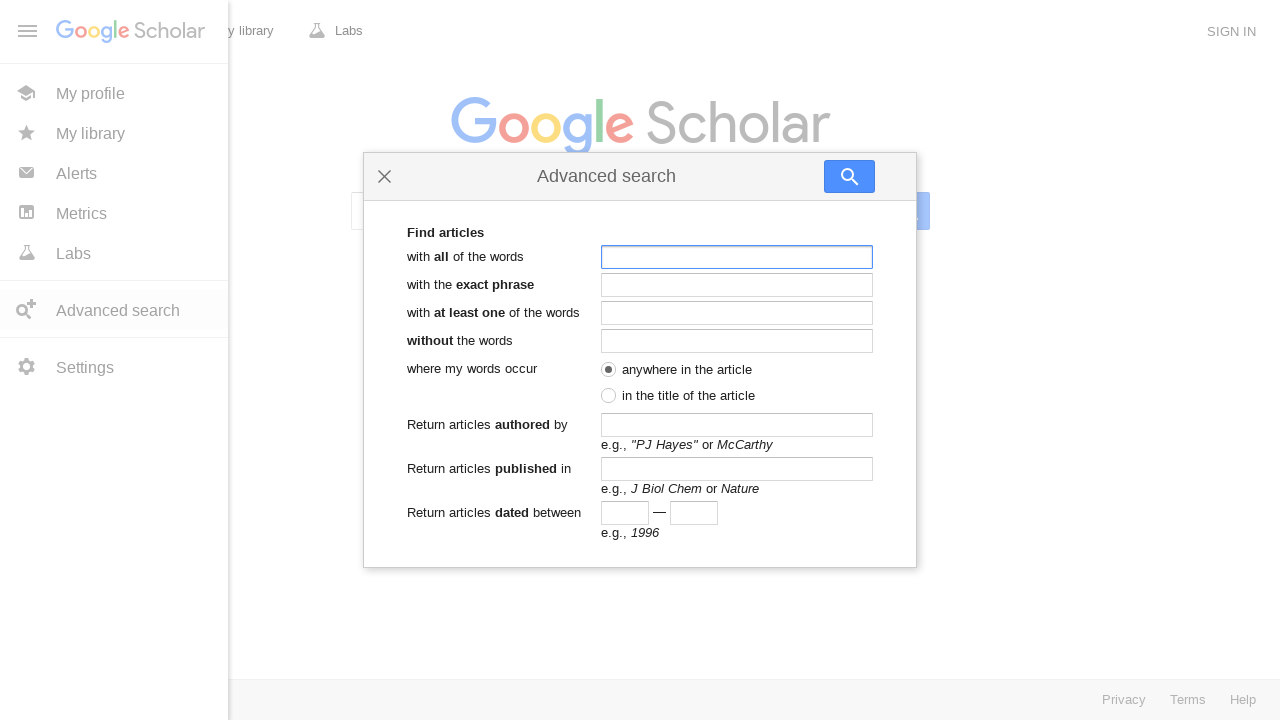

Advanced search page loaded successfully
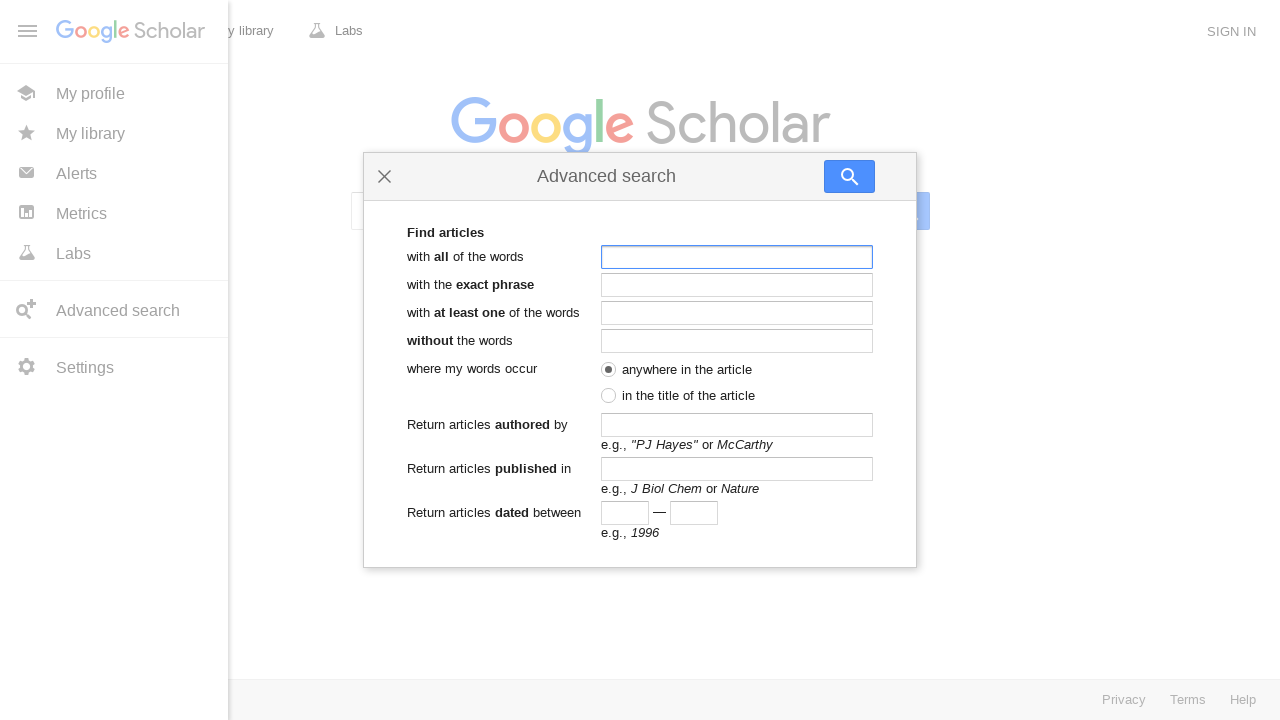

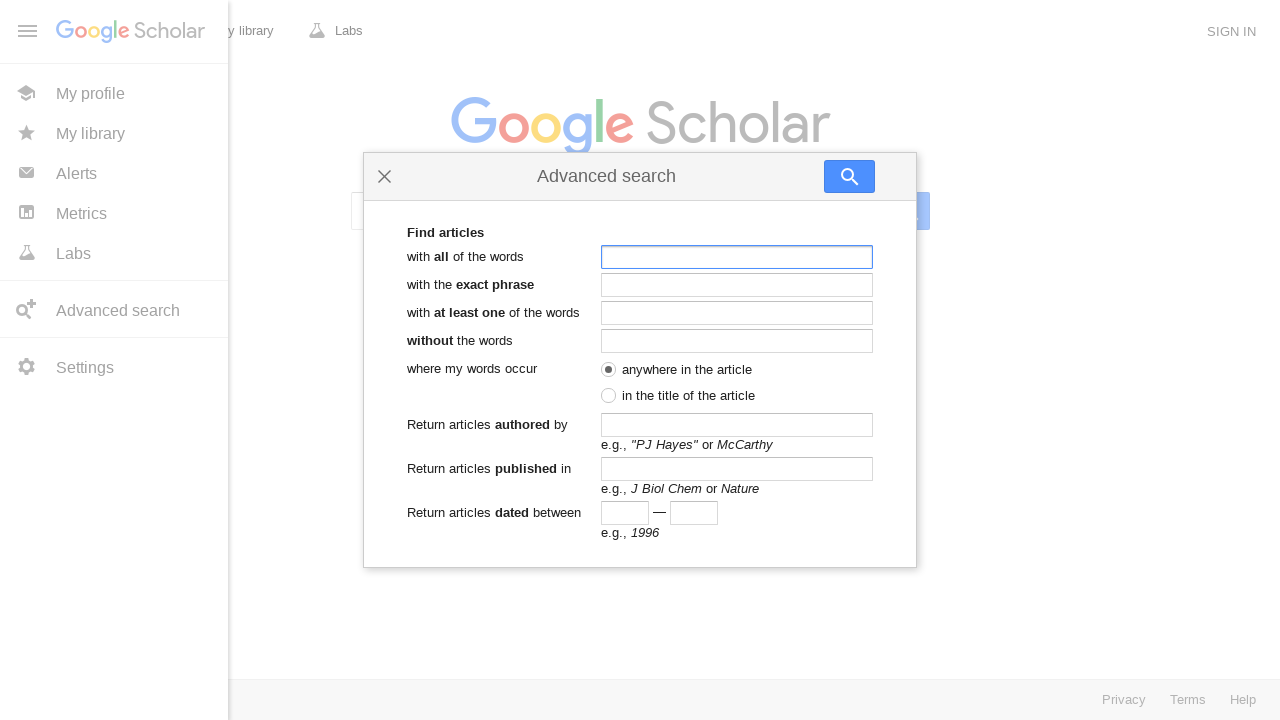